Tests that clicking the Due column header sorts the numeric values in ascending order by clicking the header and verifying the column data is sorted.

Starting URL: http://the-internet.herokuapp.com/tables

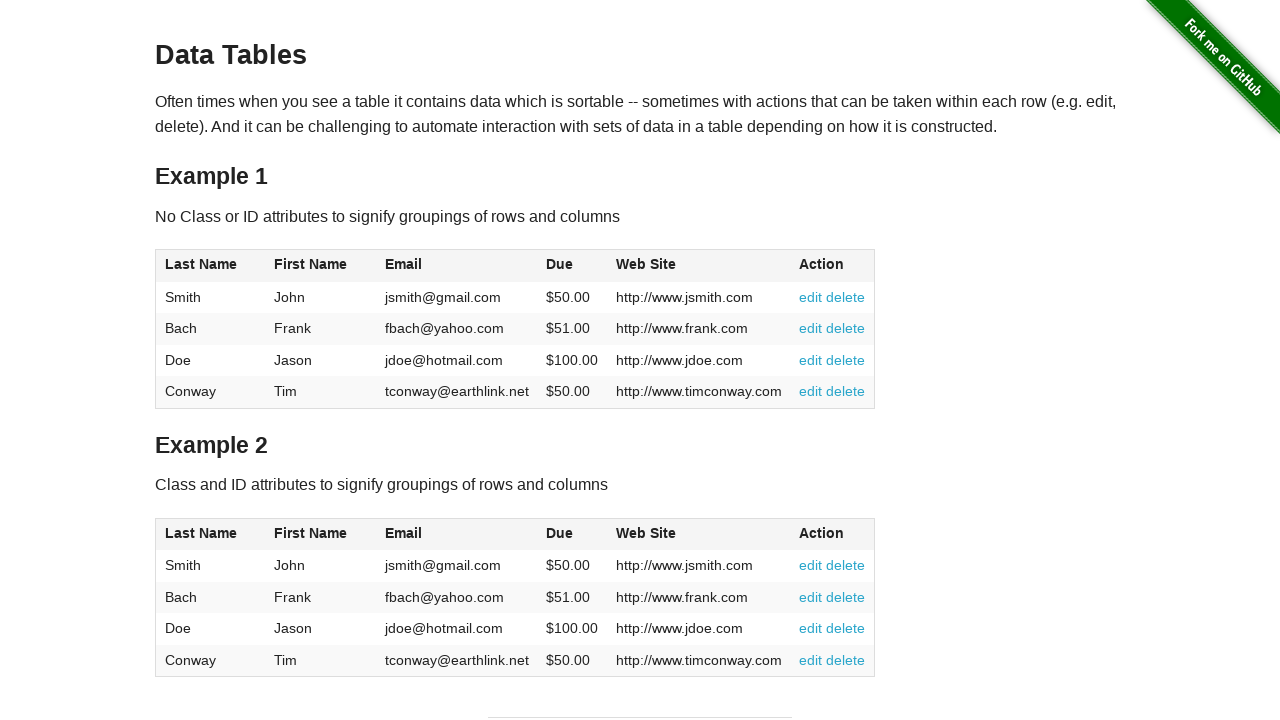

Clicked the Due column header (4th column) to sort ascending at (572, 266) on #table1 thead tr th:nth-of-type(4)
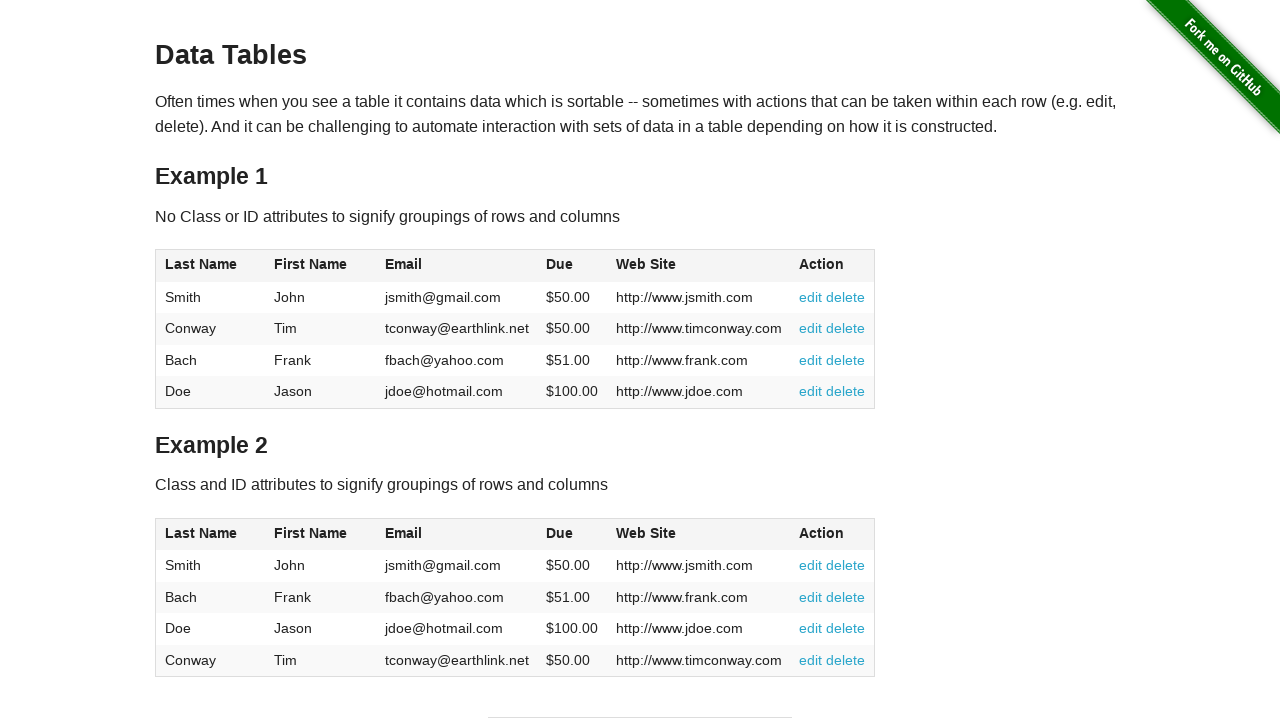

Due column cells loaded and are present
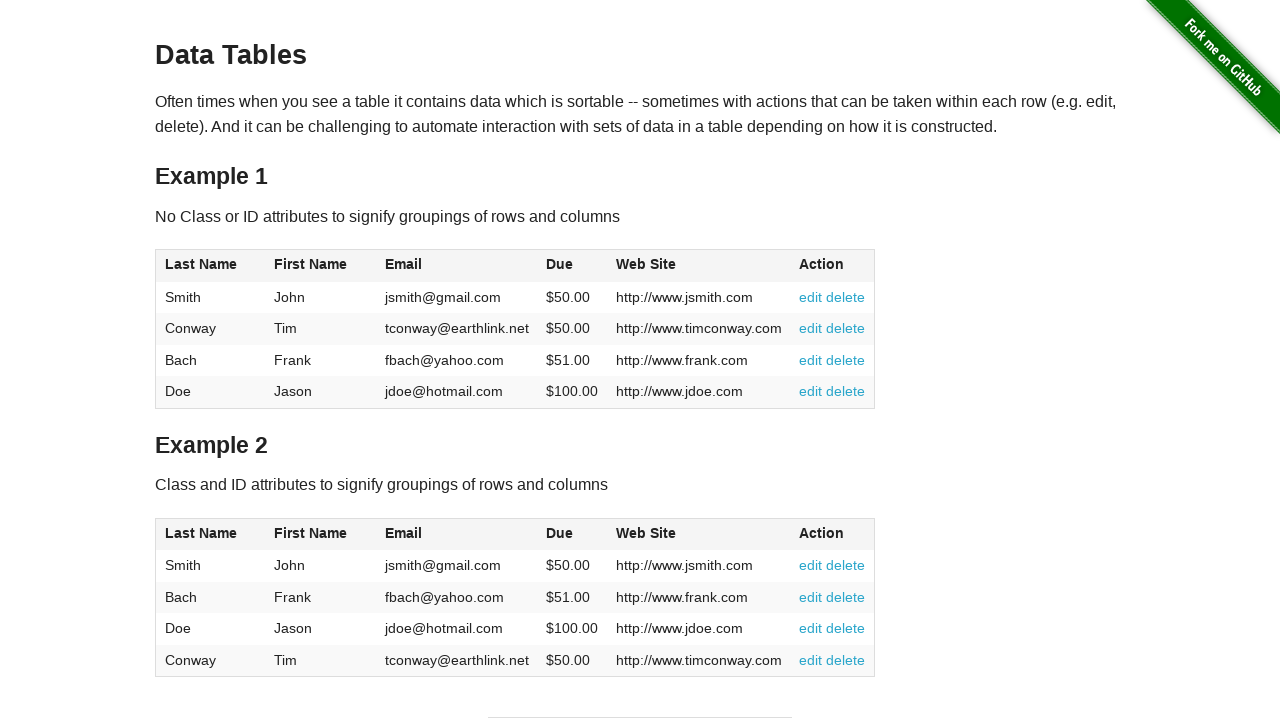

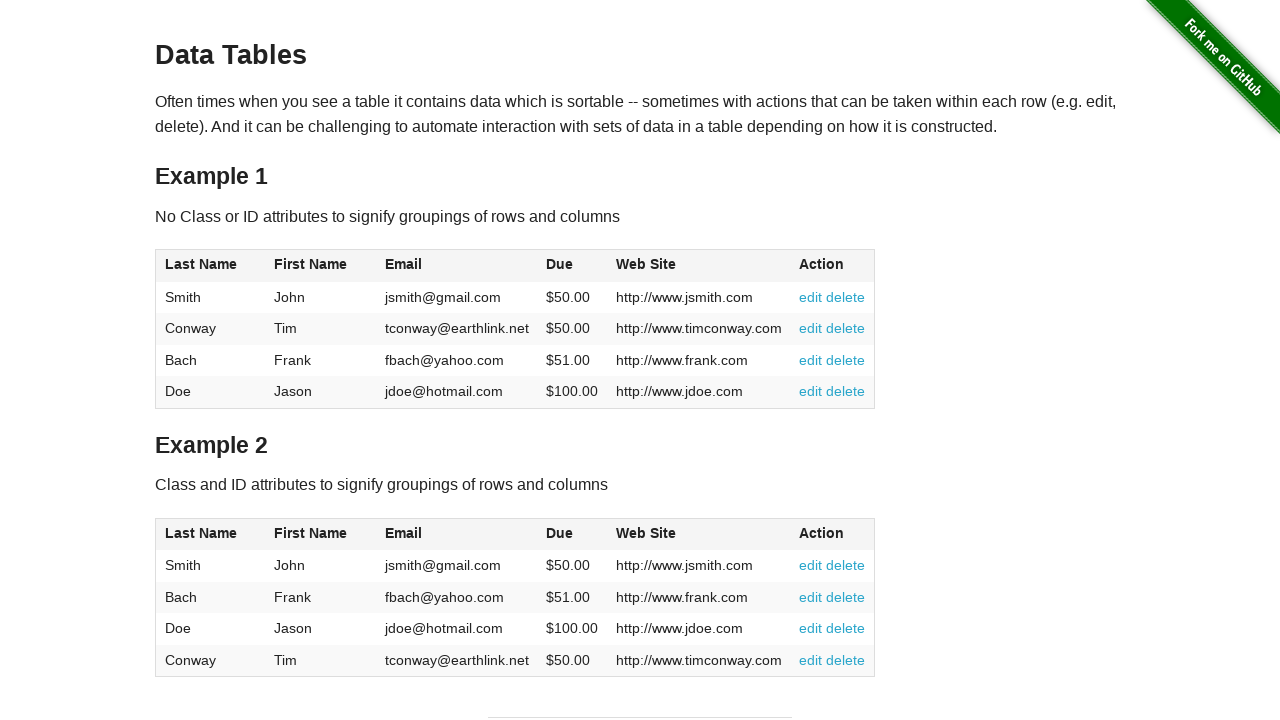